Navigates to OrangeHRM demo site (Firefox browser path from the parameterized test)

Starting URL: https://opensource-demo.orangehrmlive.com/

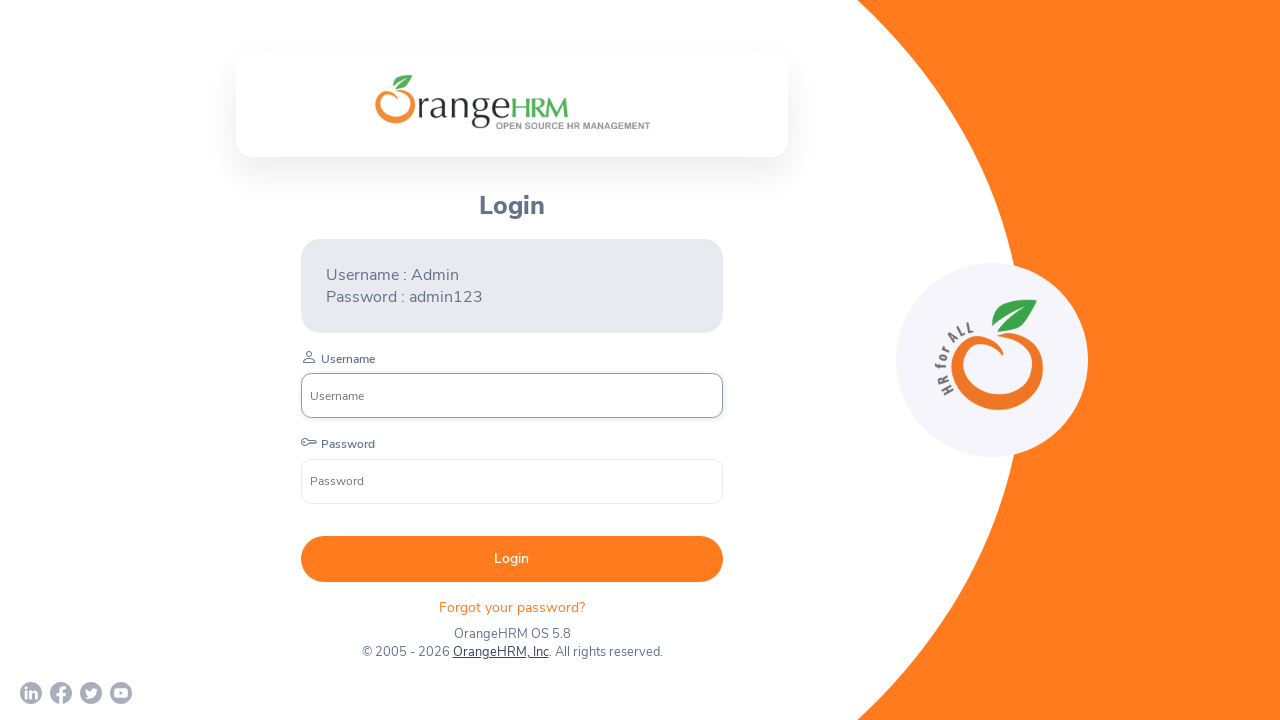

Navigated to OrangeHRM demo site and waited for DOM to load in Firefox
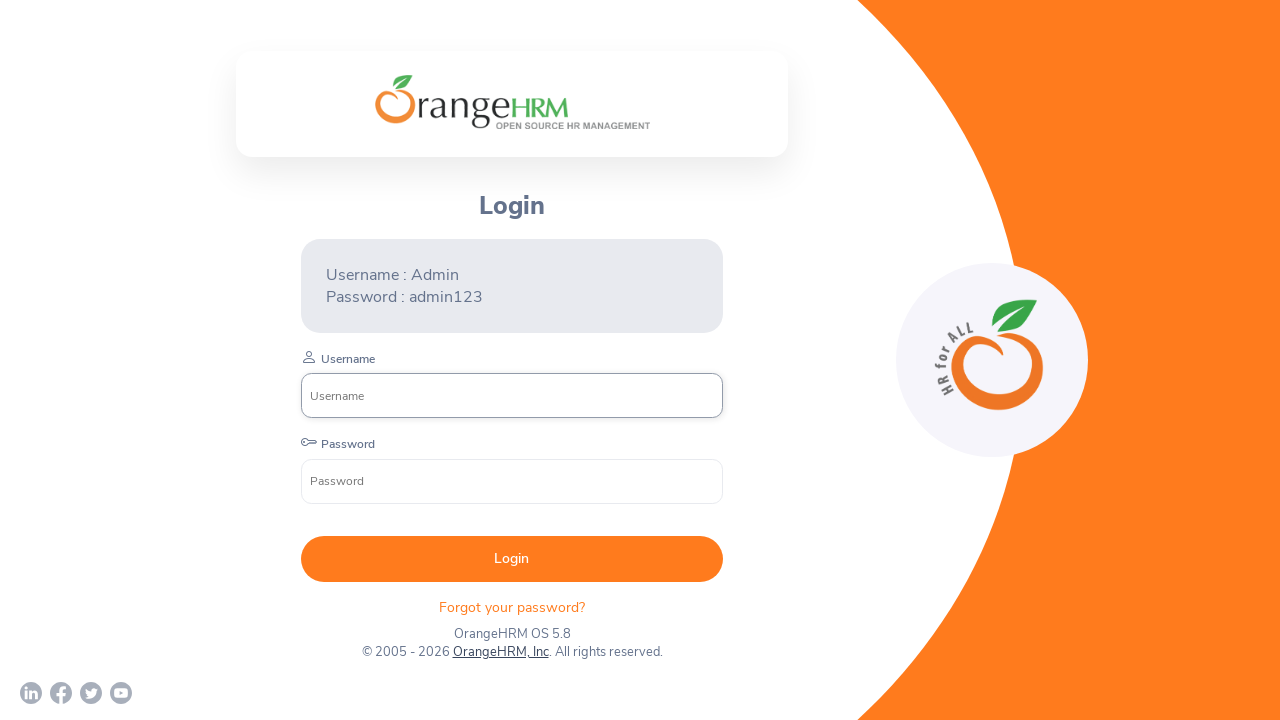

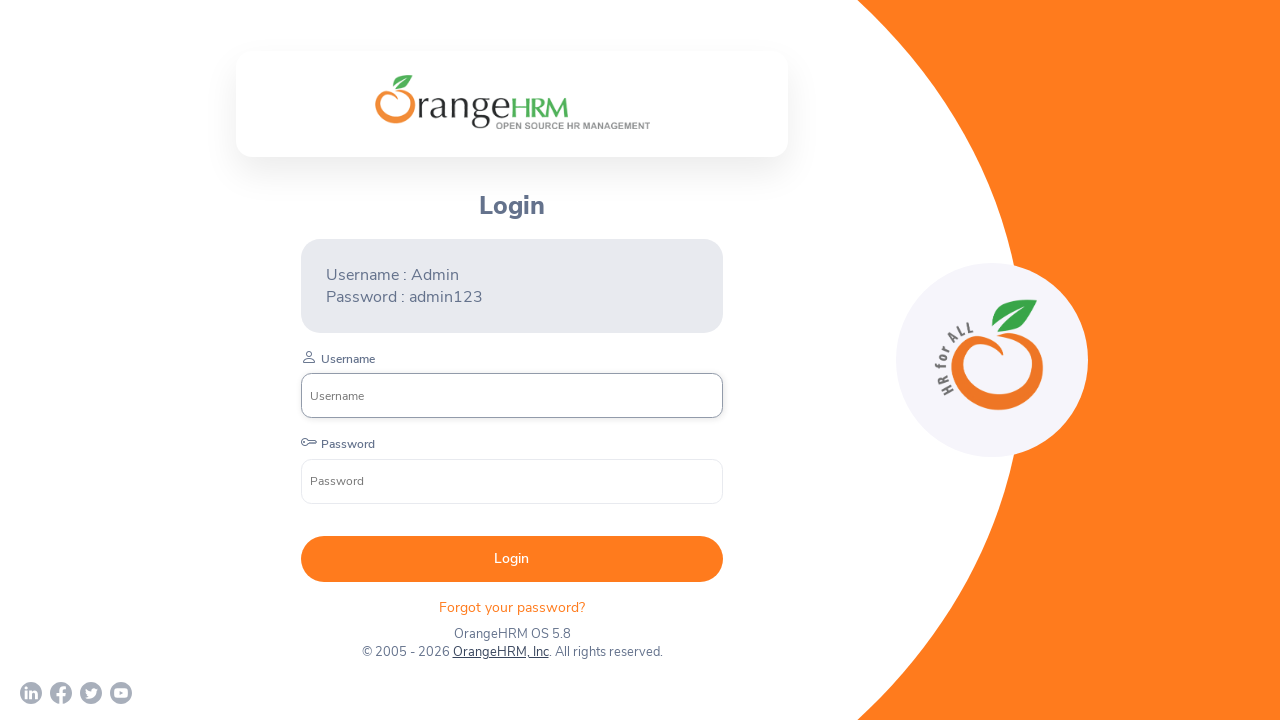